Tests clicking the Options button and verifies the Debug checkbox is displayed and unchecked.

Starting URL: https://qwik.dev/examples/introduction/hello-world/

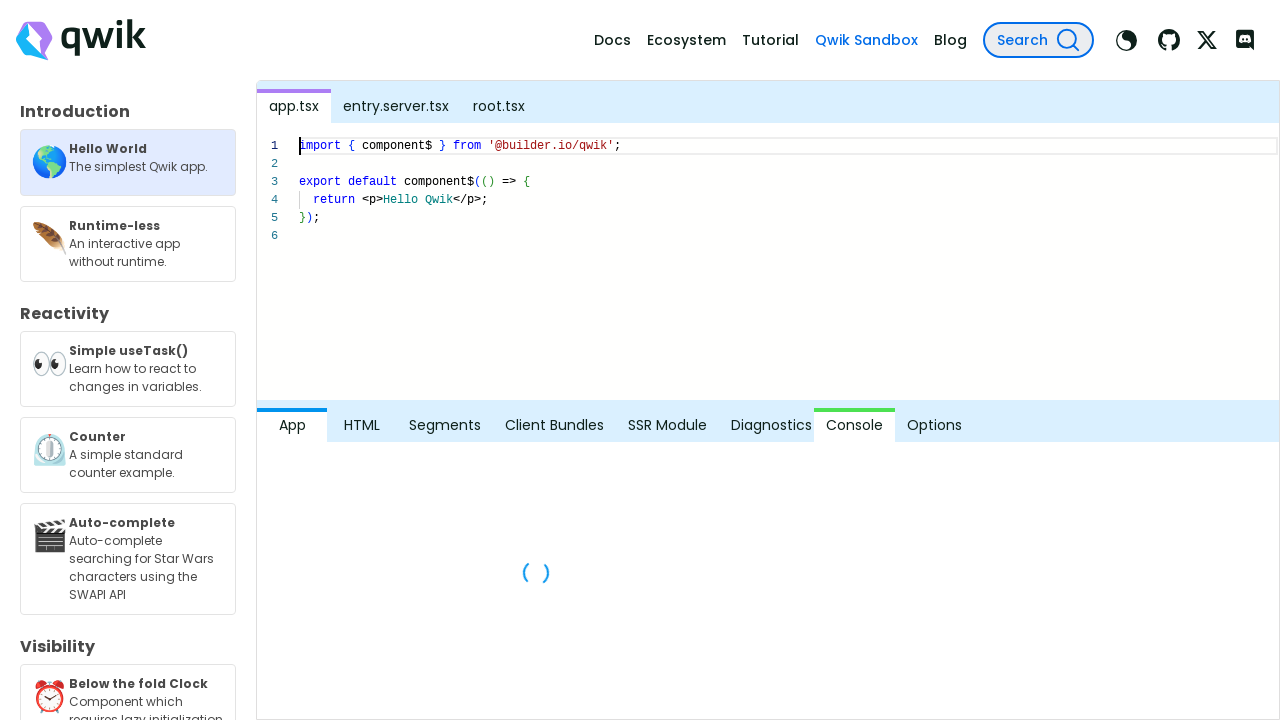

Located Options button
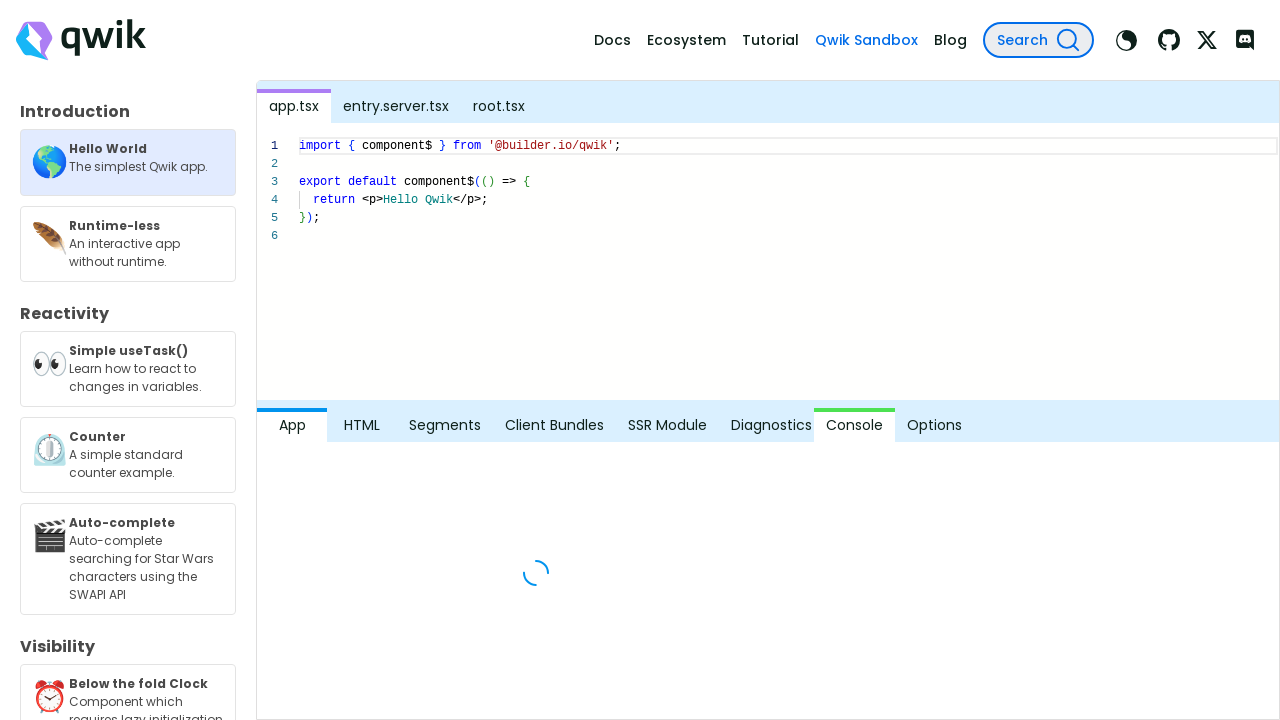

Options button is visible
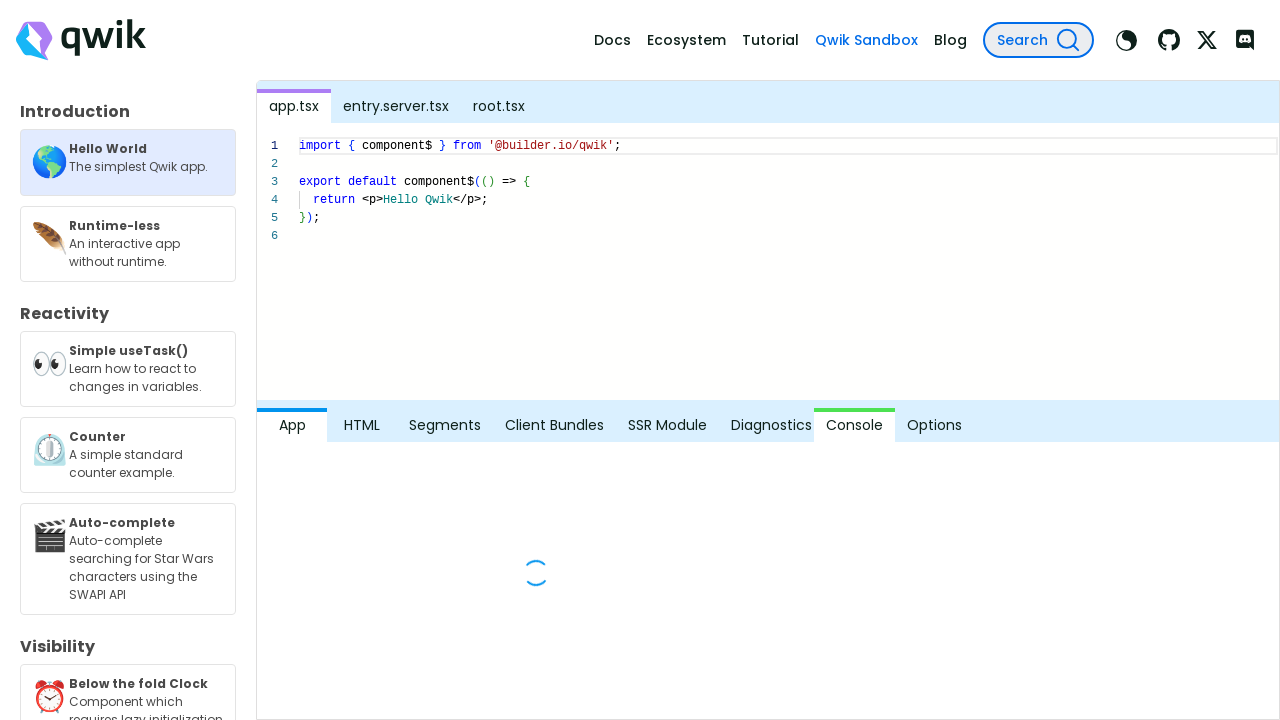

Clicked Options button at (935, 426) on internal:role=button[name="Options"i]
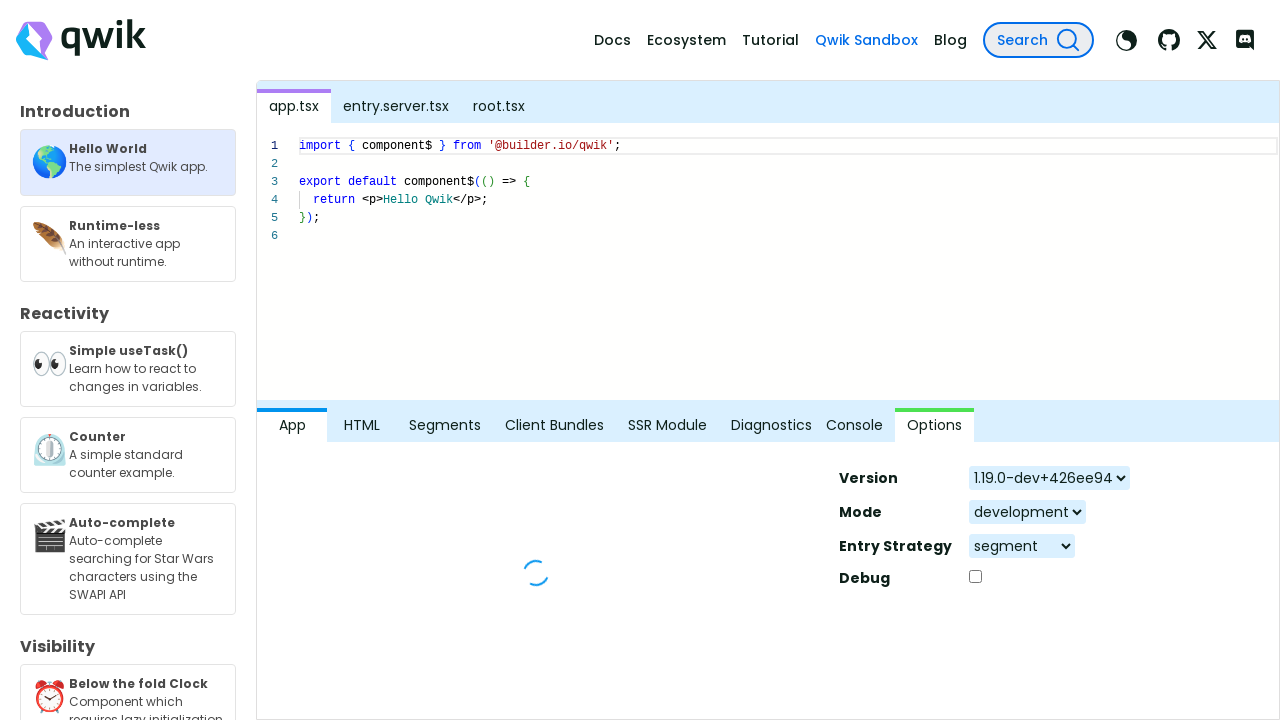

Waited 100ms for Options menu to load
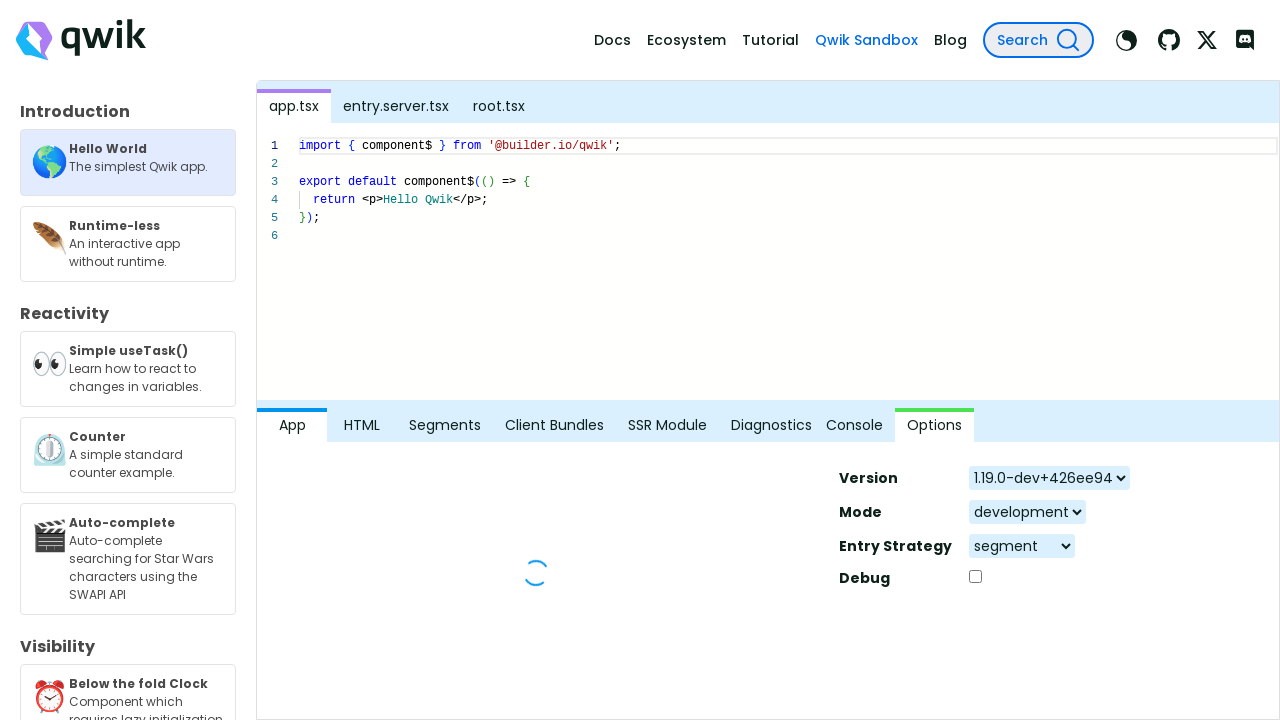

Located Debug checkbox label
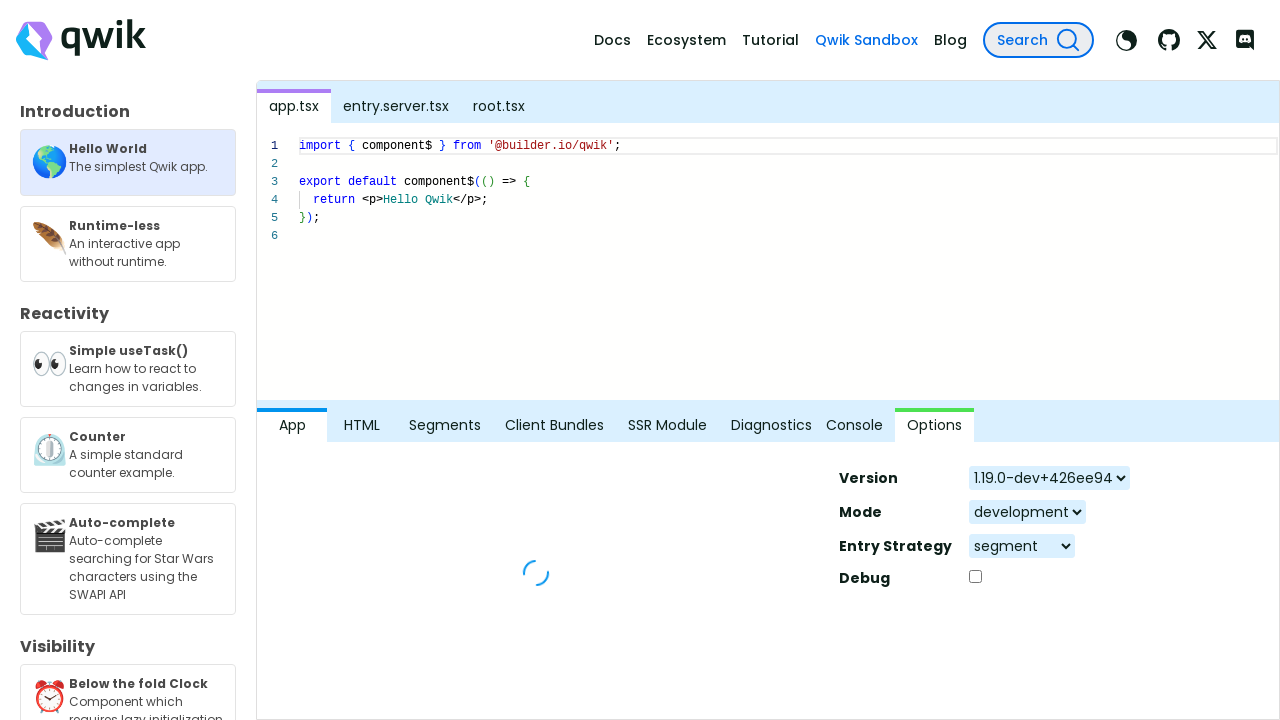

Debug checkbox is visible and displayed
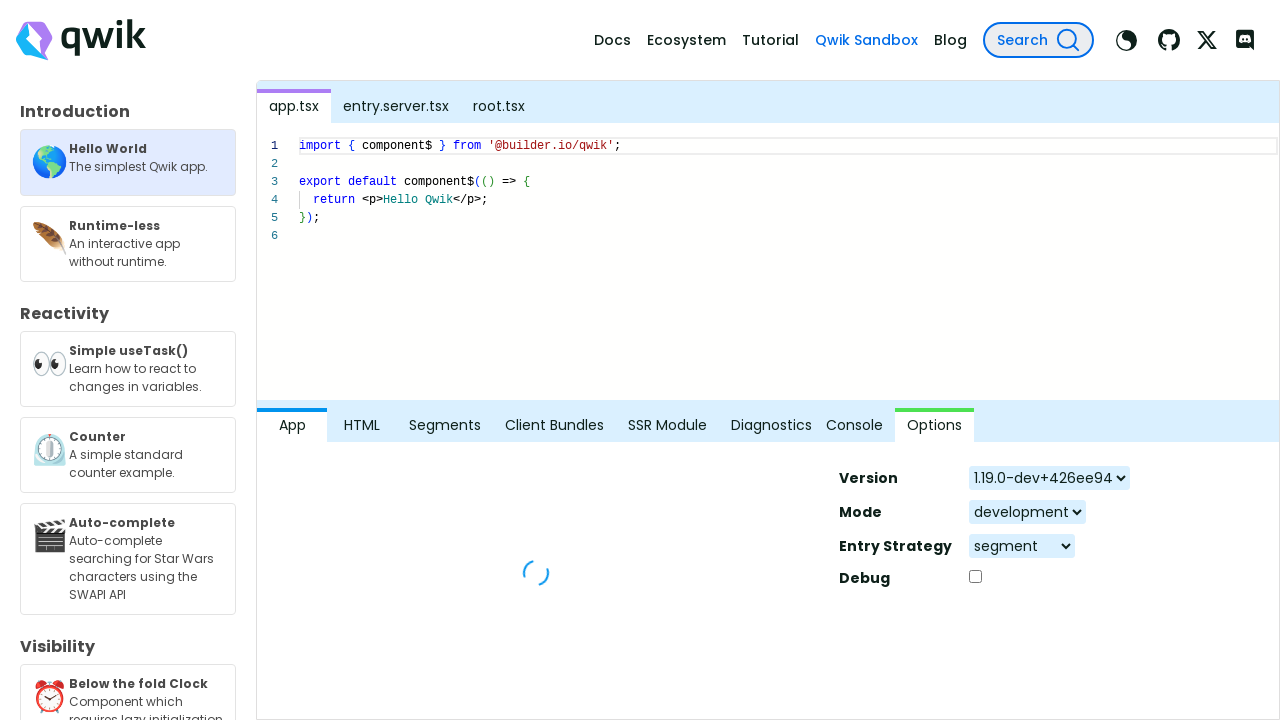

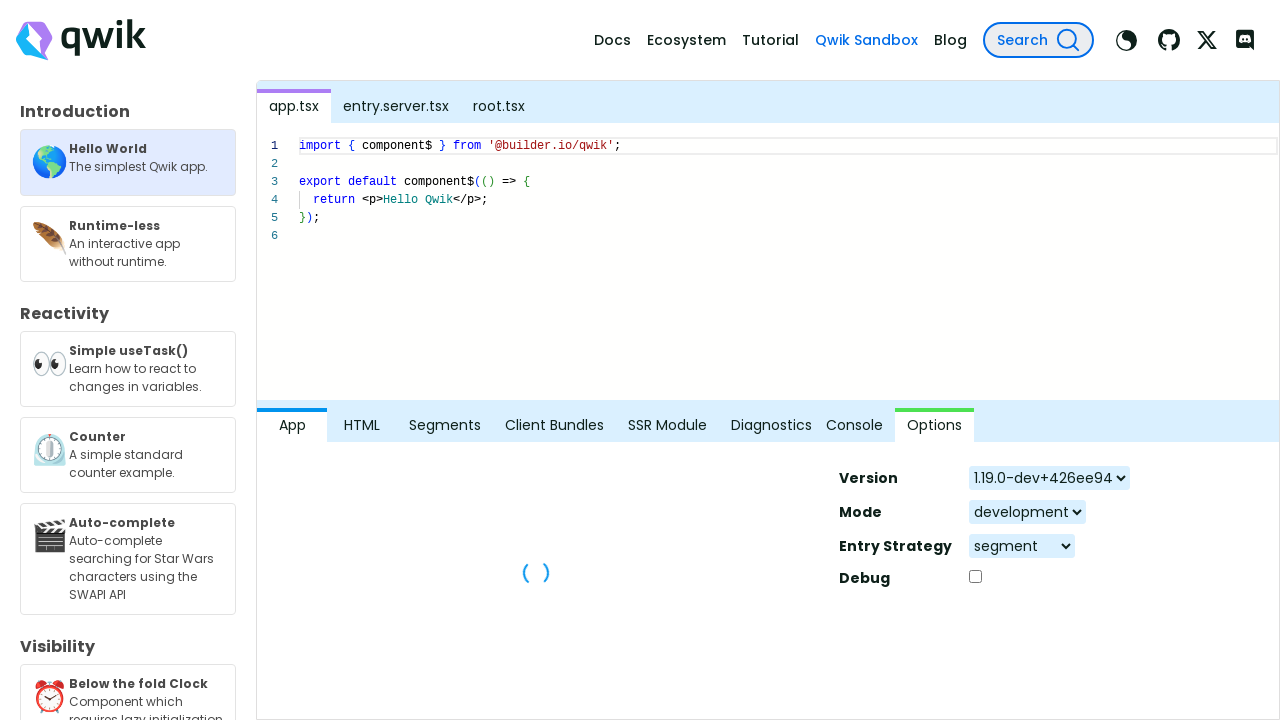